Tests slider interaction on the jQuery UI slider demo page by locating the slider handle and performing a drag action to move it.

Starting URL: https://www.jqueryui.com/slider/

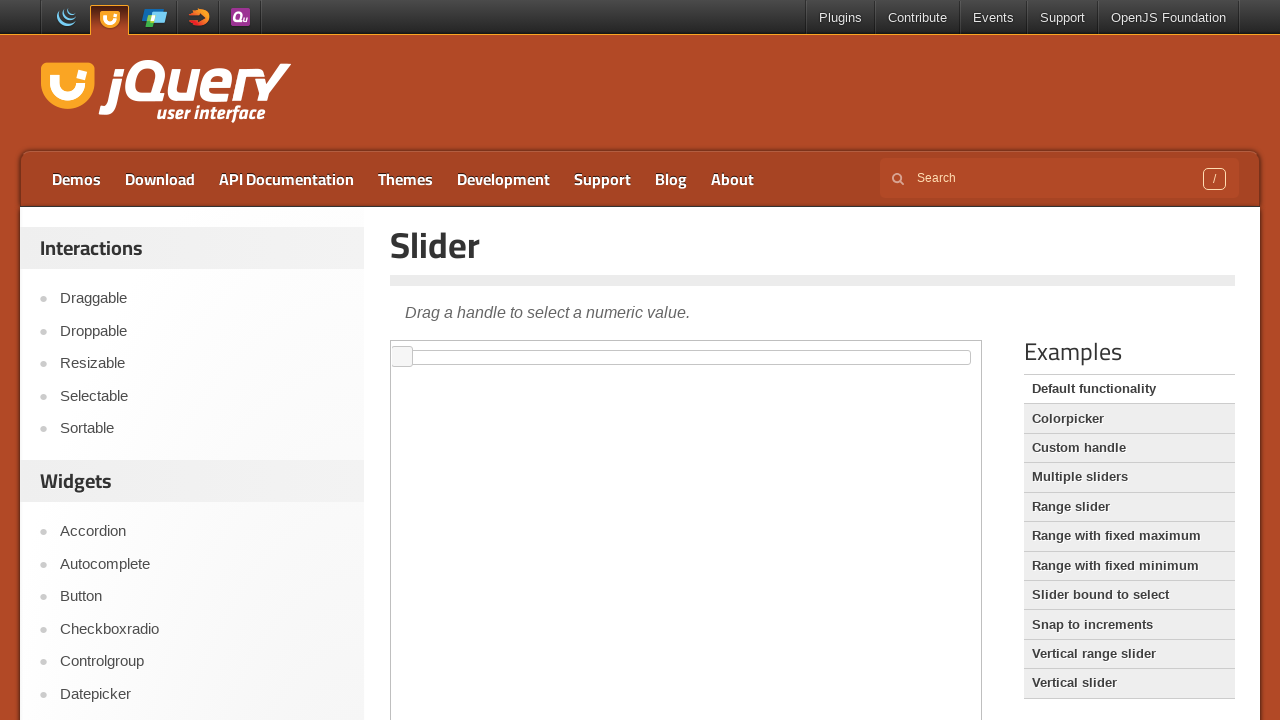

Located the demo iframe containing the jQuery UI slider
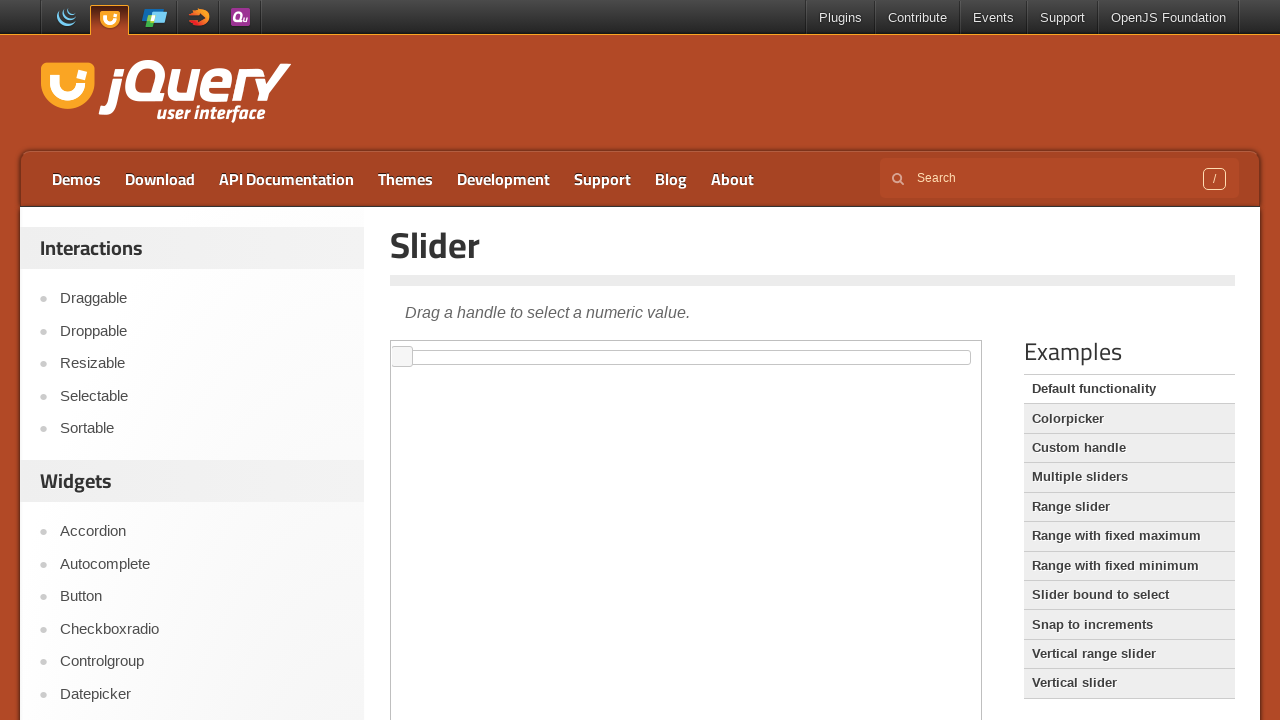

Located the slider handle element within the iframe
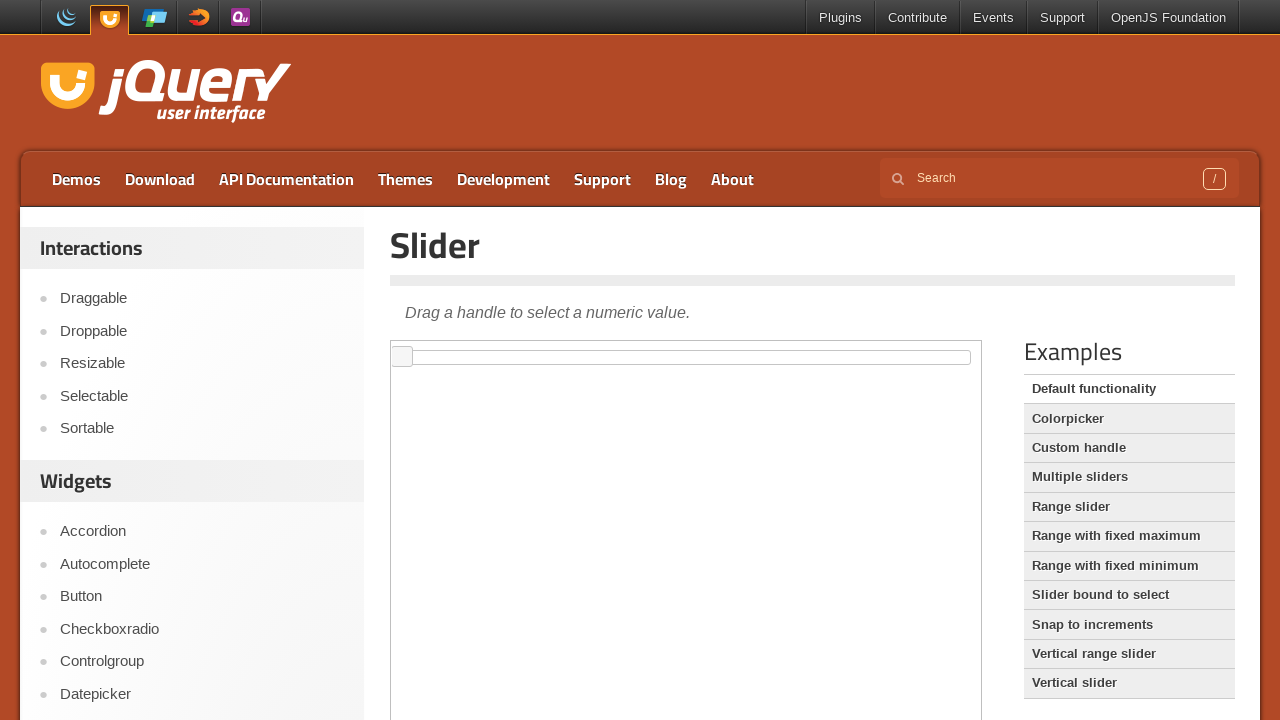

Slider handle is now visible on the page
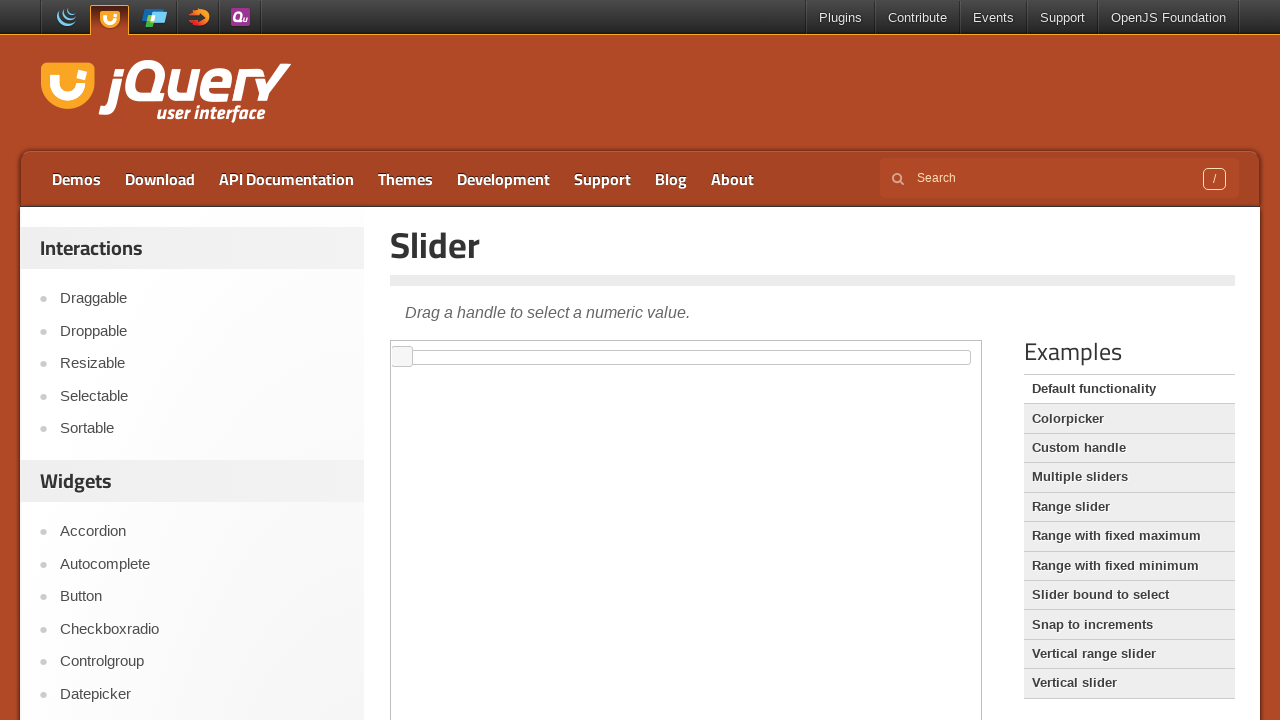

Retrieved the bounding box coordinates of the slider handle
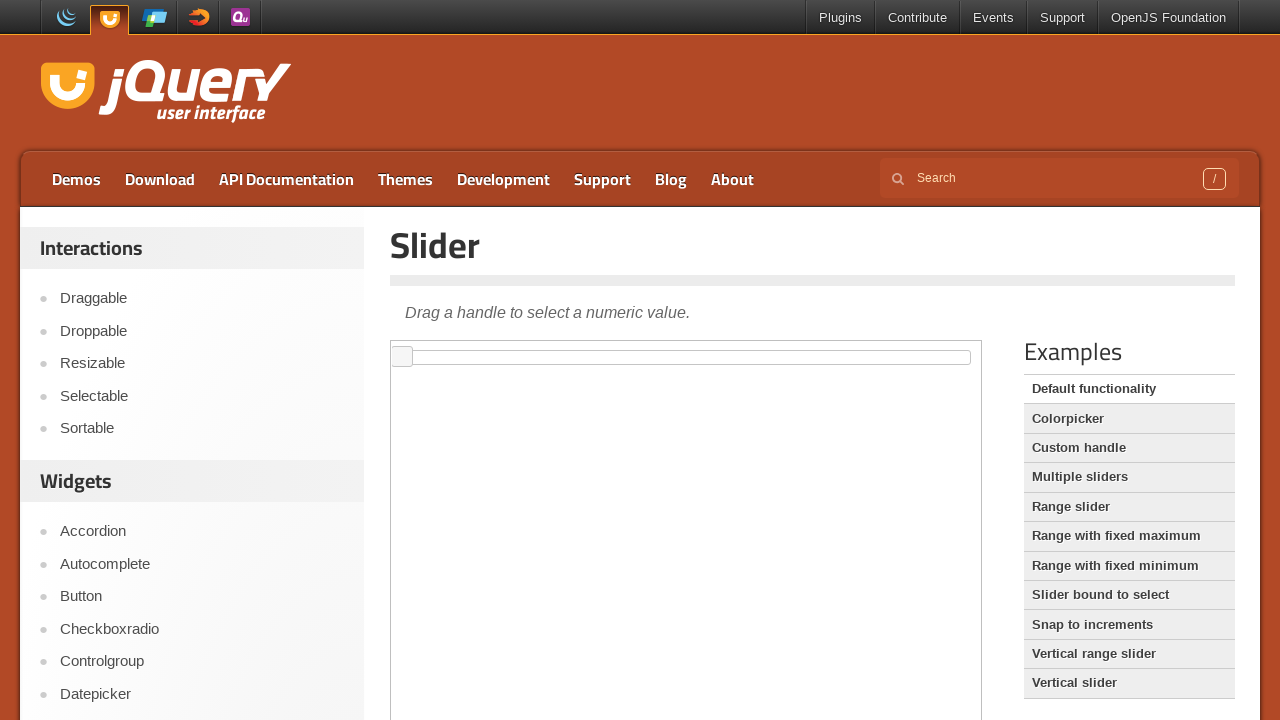

Dragged slider handle to the right to new position at (601, 361)
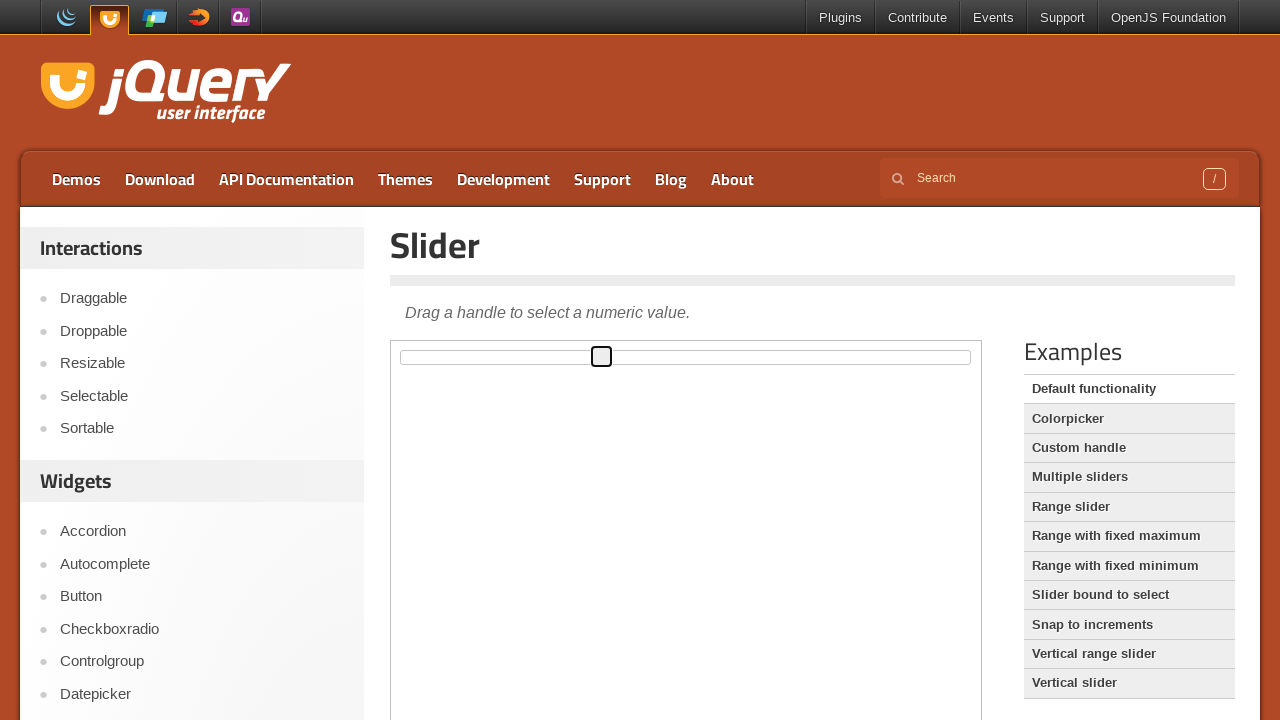

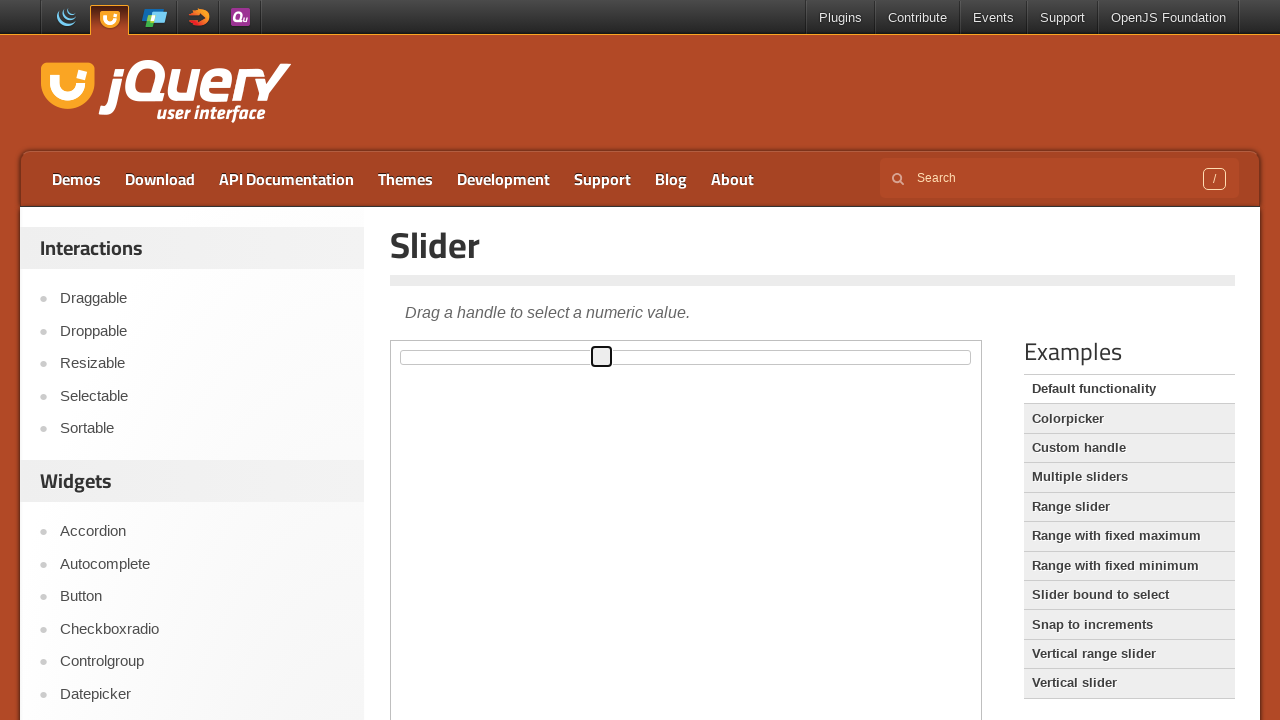